Tests the items left counter by adding todos and marking some as complete

Starting URL: https://example.cypress.io/todo

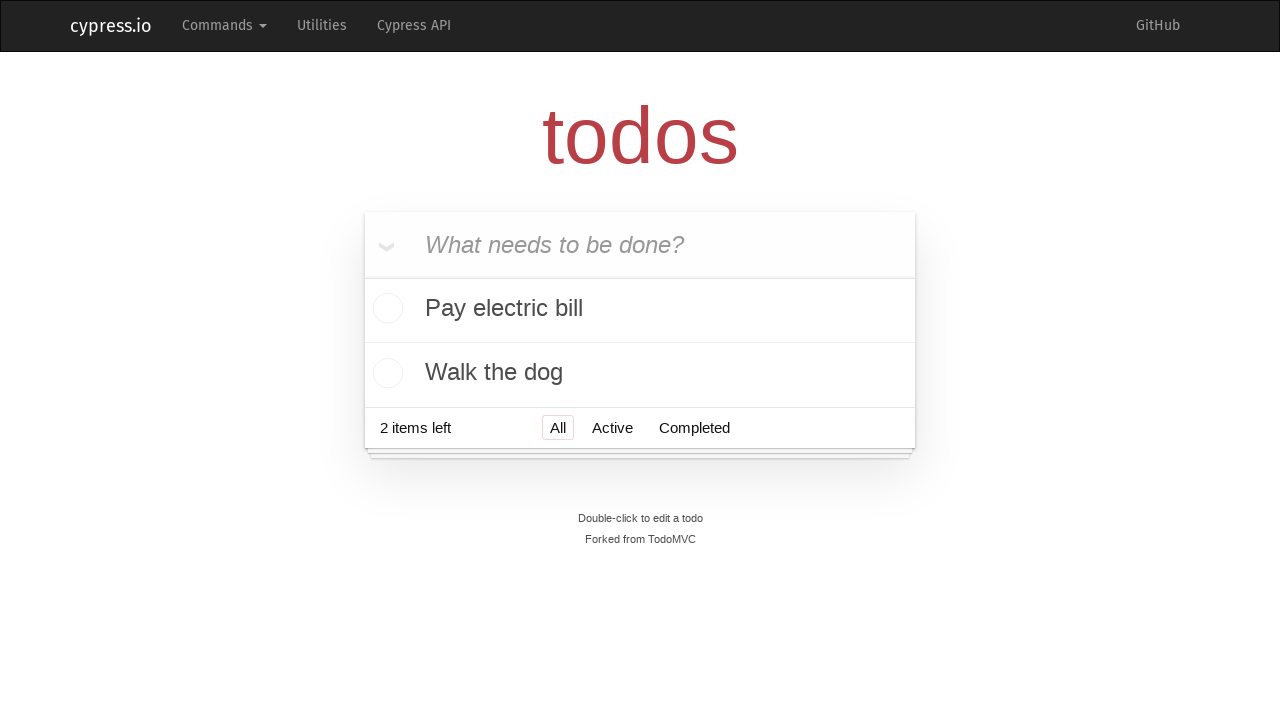

Filled new todo input with 'compeleted' on .new-todo
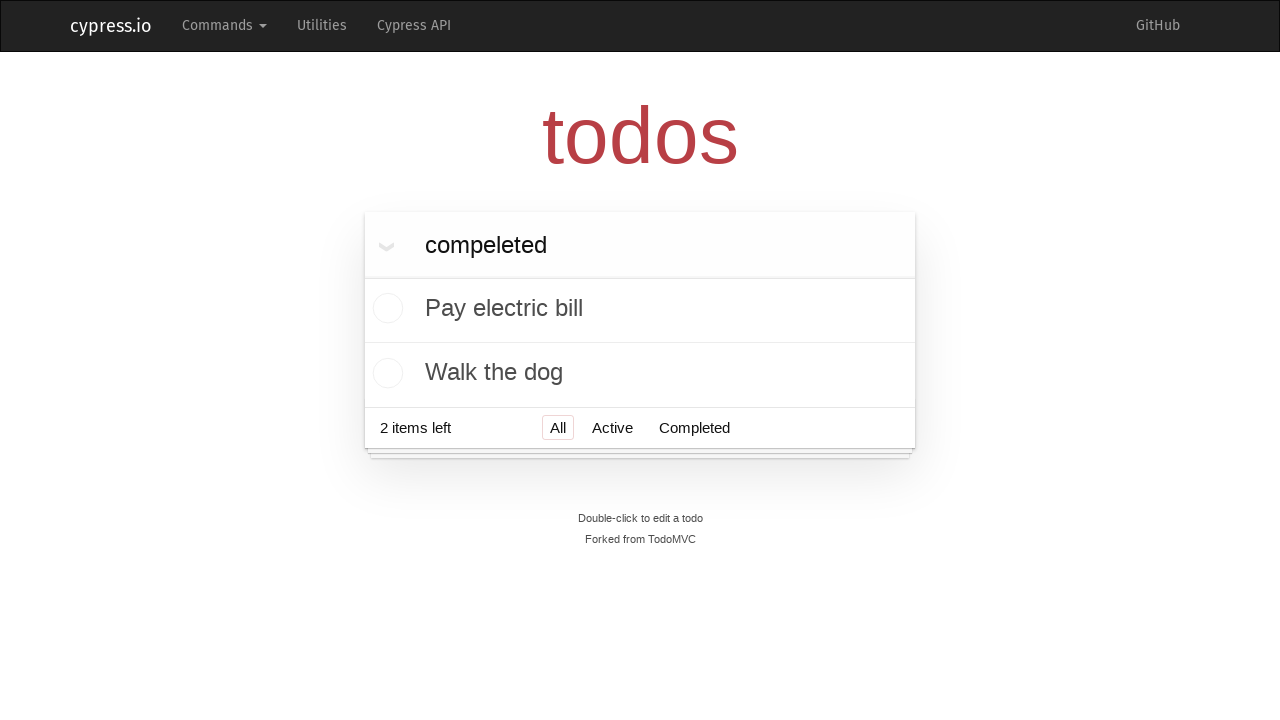

Pressed Enter to add new todo item on .new-todo
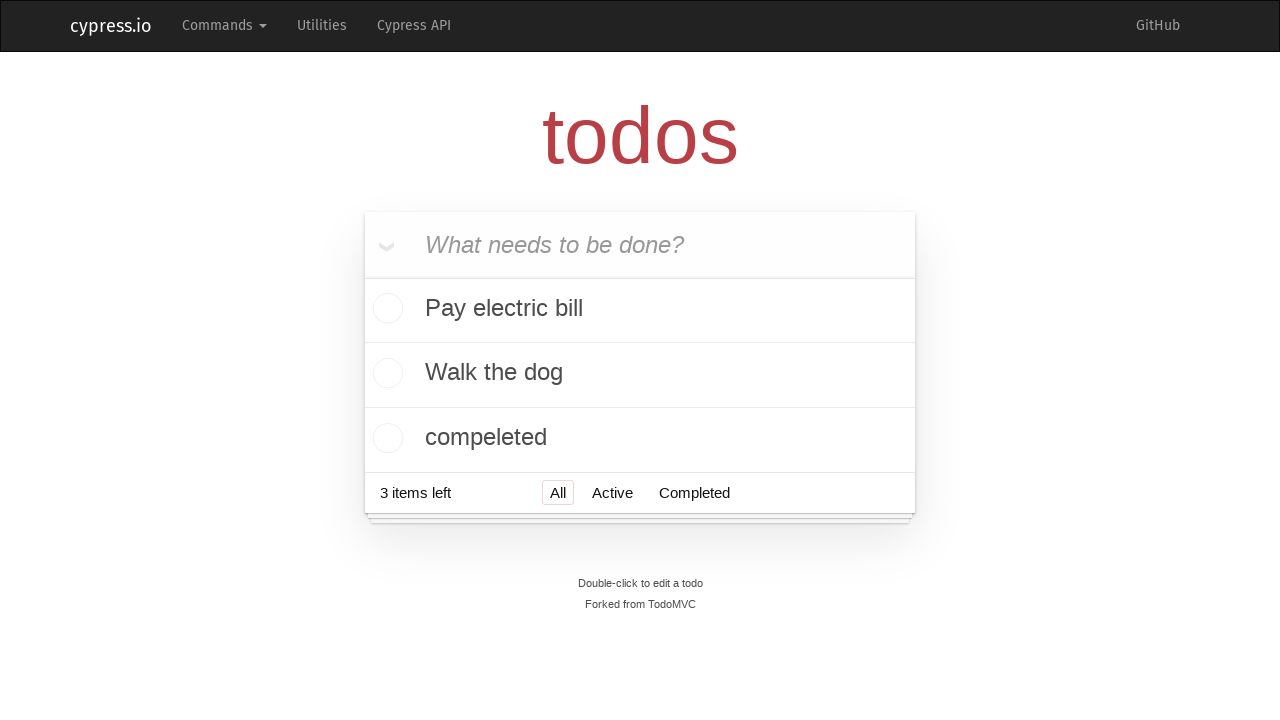

Located the 'compeleted' todo item
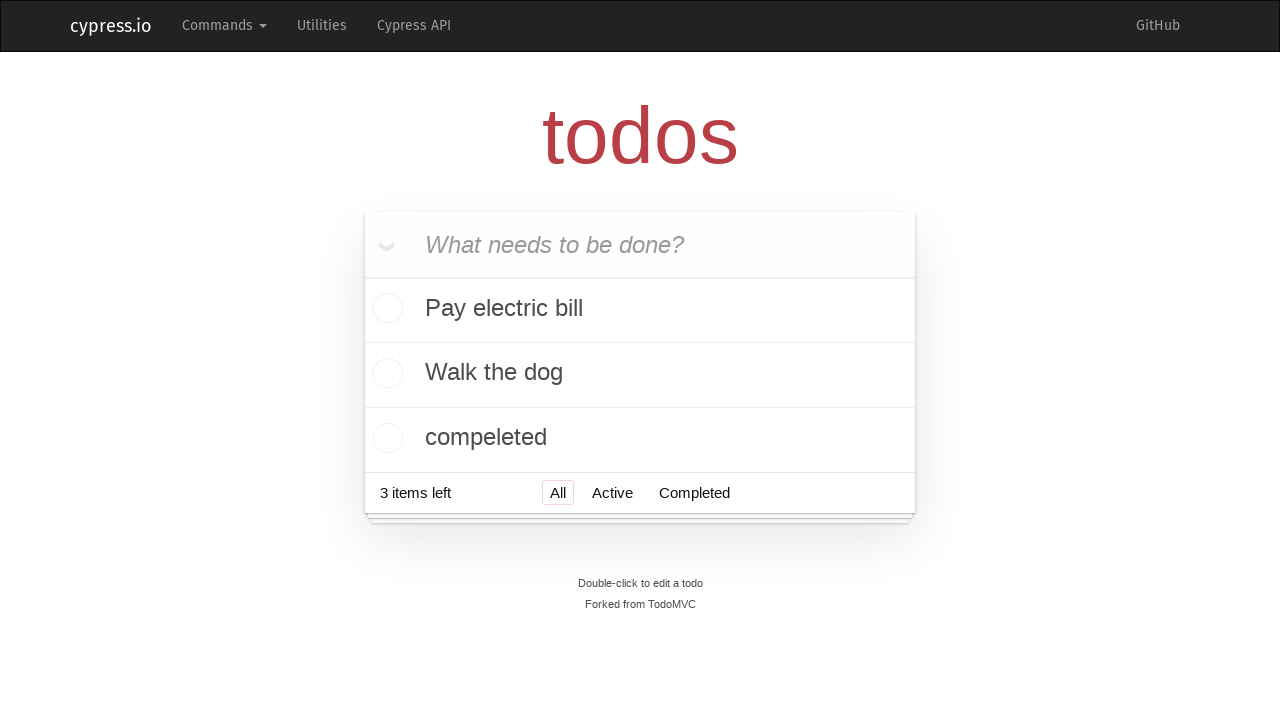

Marked 'compeleted' todo as completed at (385, 438) on li >> internal:has-text="compeleted"i >> .toggle
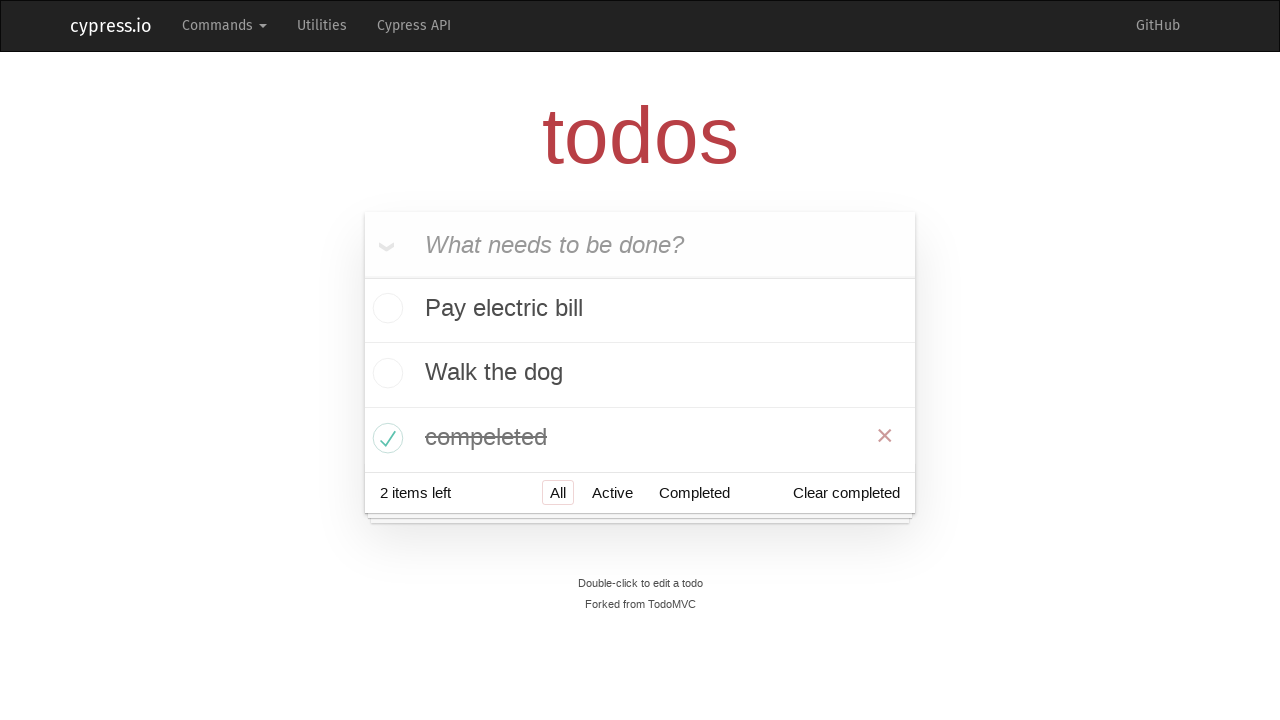

Located the 'Walk the dog' todo item
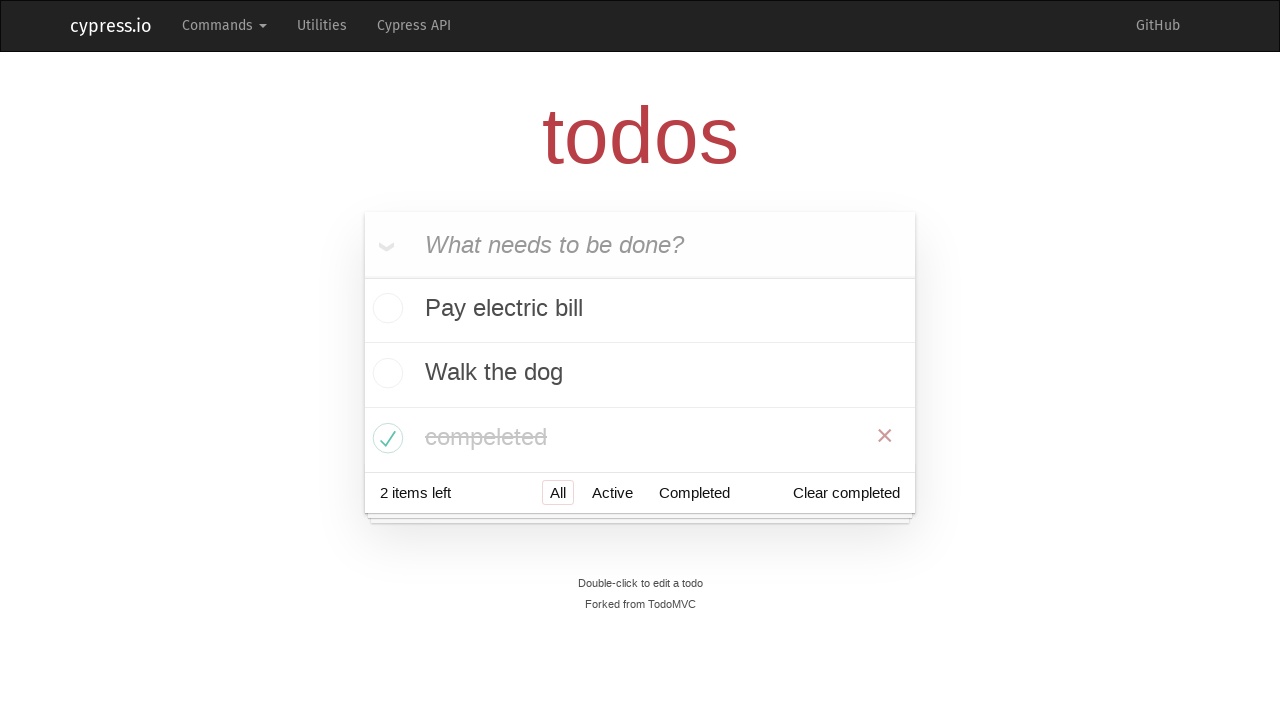

Marked 'Walk the dog' todo as completed at (385, 375) on li >> internal:has-text="Walk the dog"i >> .toggle
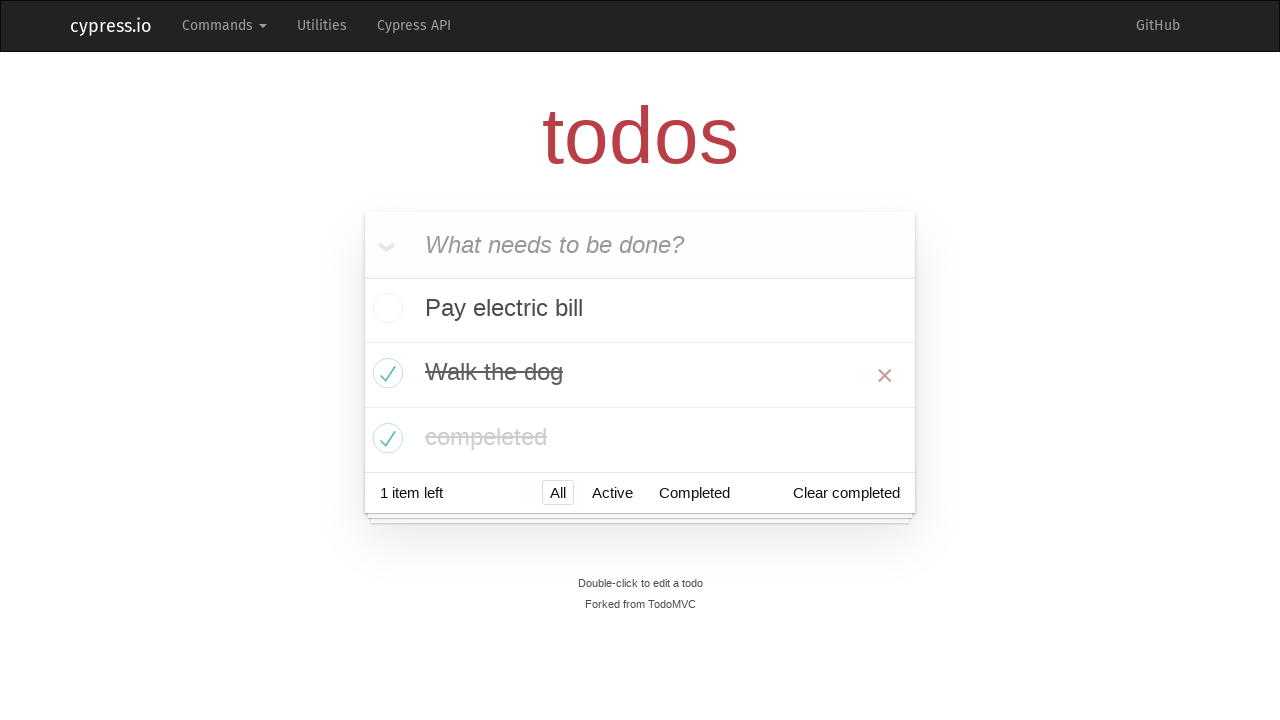

Verified items left counter shows '1 item left'
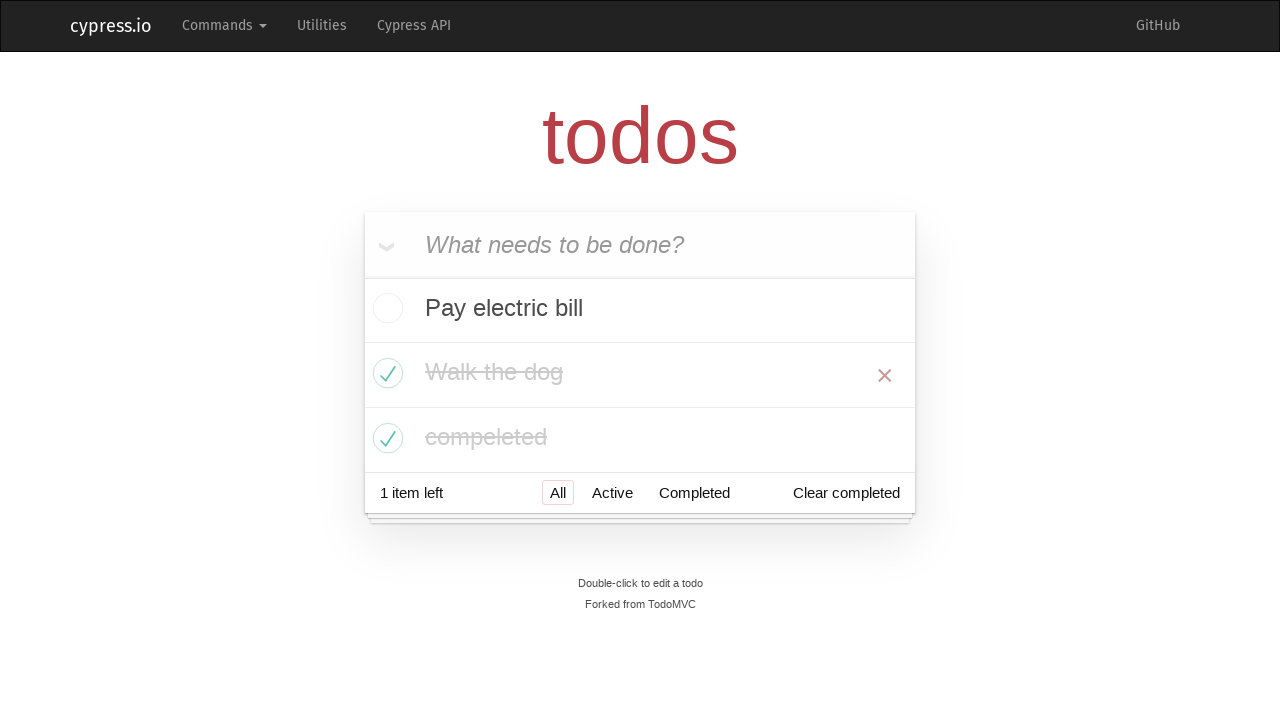

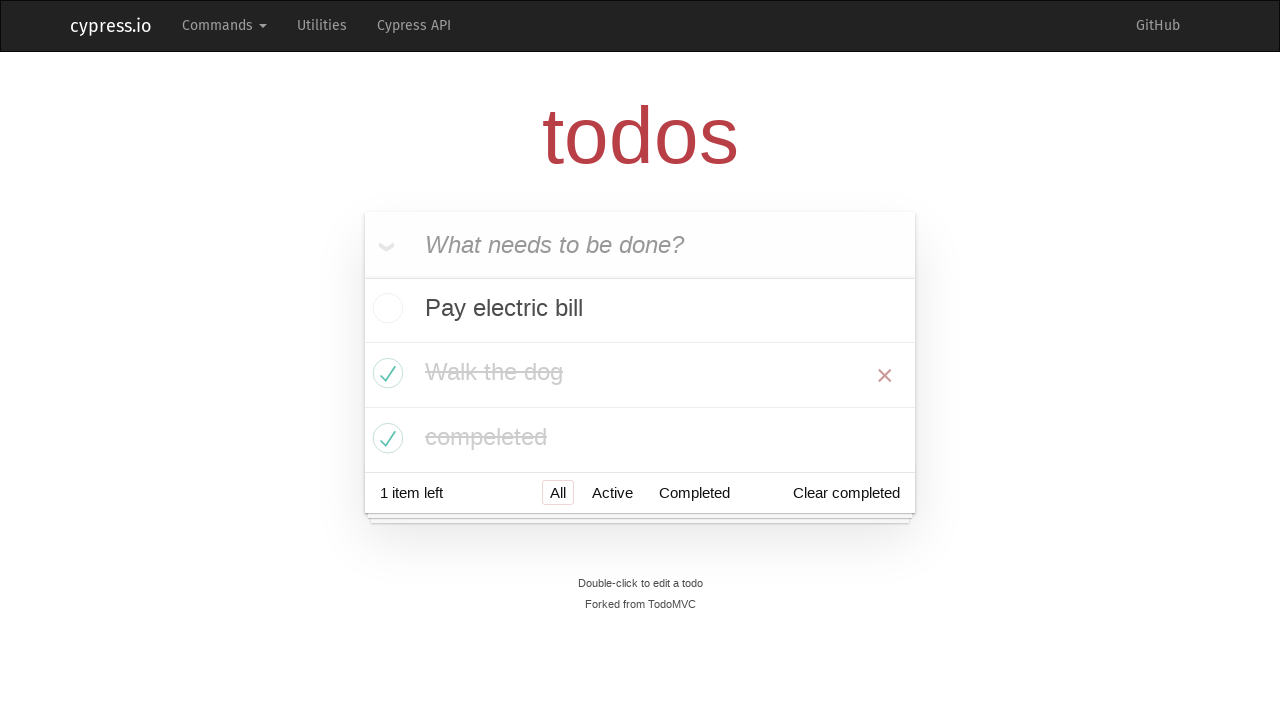